Tests dynamic controls by clicking Remove button, verifying "It's gone!" message appears, then clicking Add button and verifying "It's back!" message appears using implicit wait

Starting URL: https://the-internet.herokuapp.com/dynamic_controls

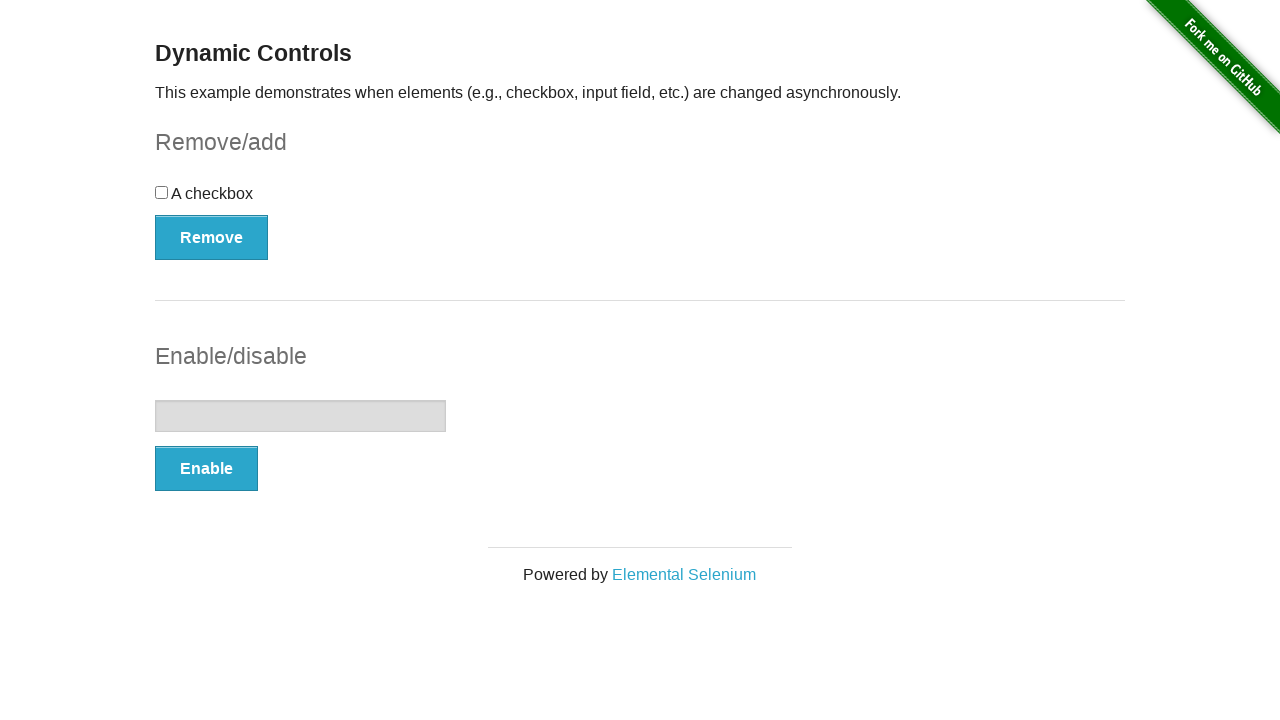

Navigated to dynamic controls page
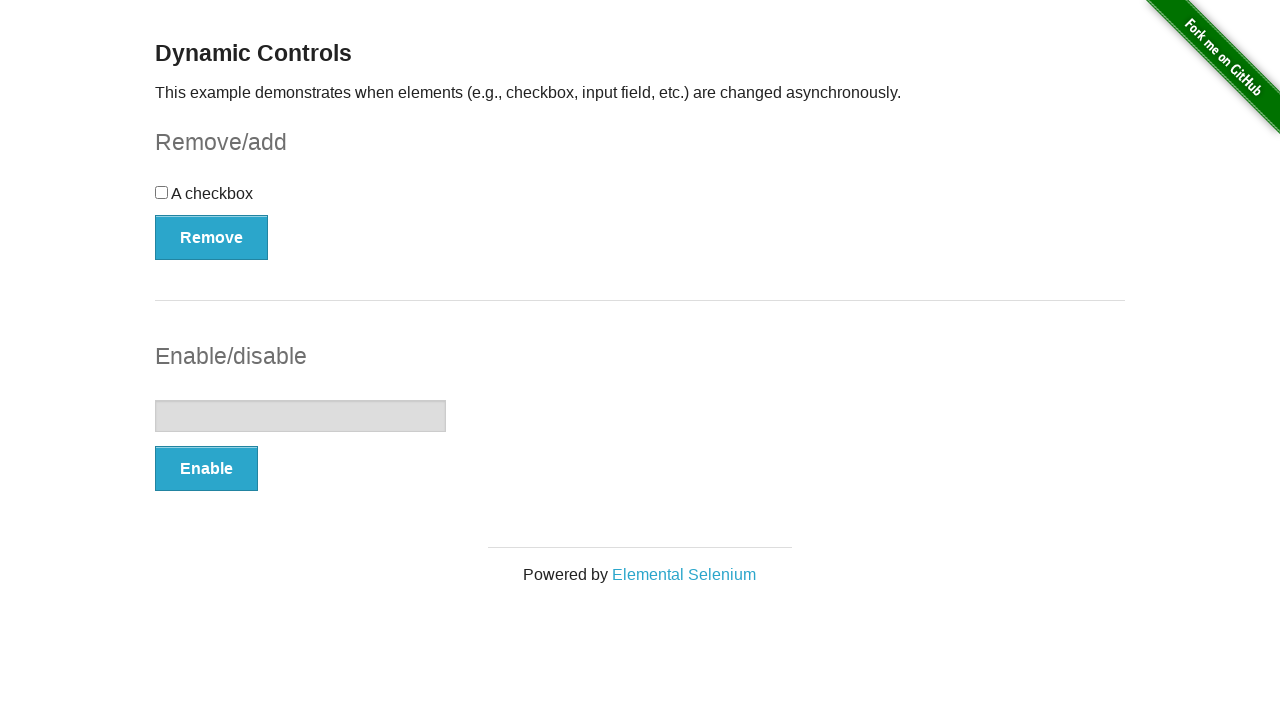

Clicked Remove button at (212, 237) on xpath=//button[text()='Remove']
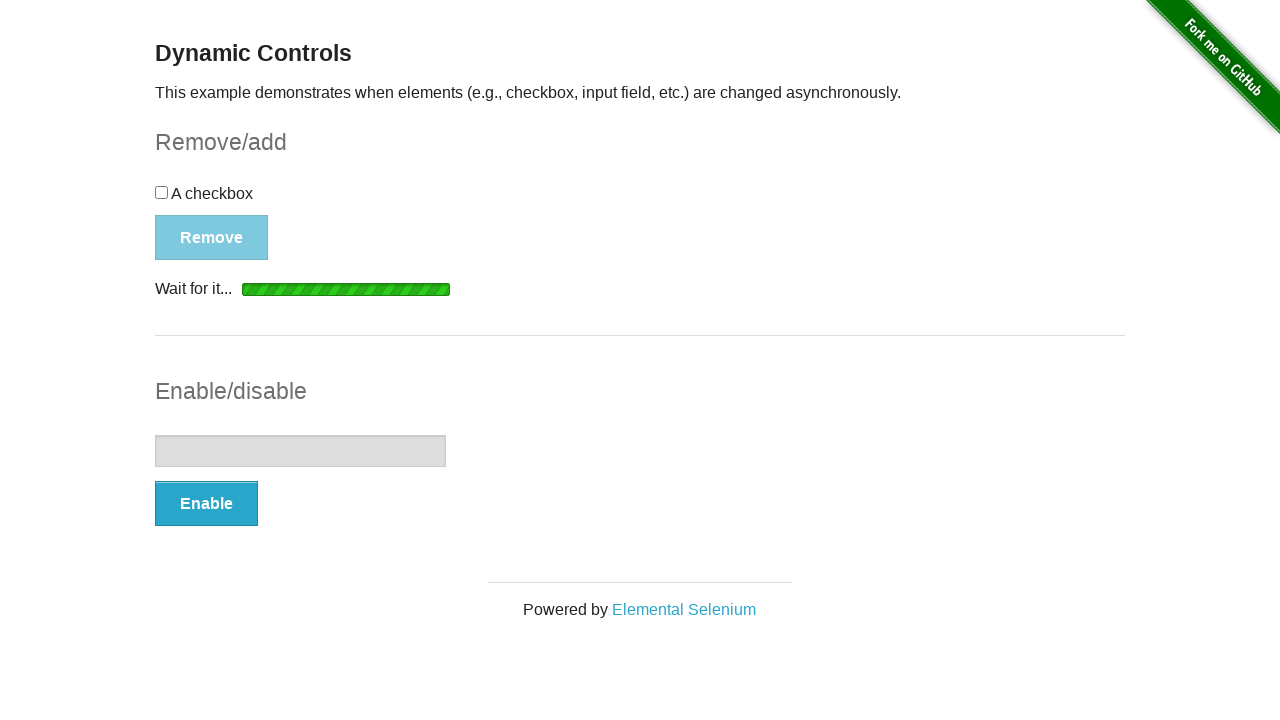

Waited for message element to appear
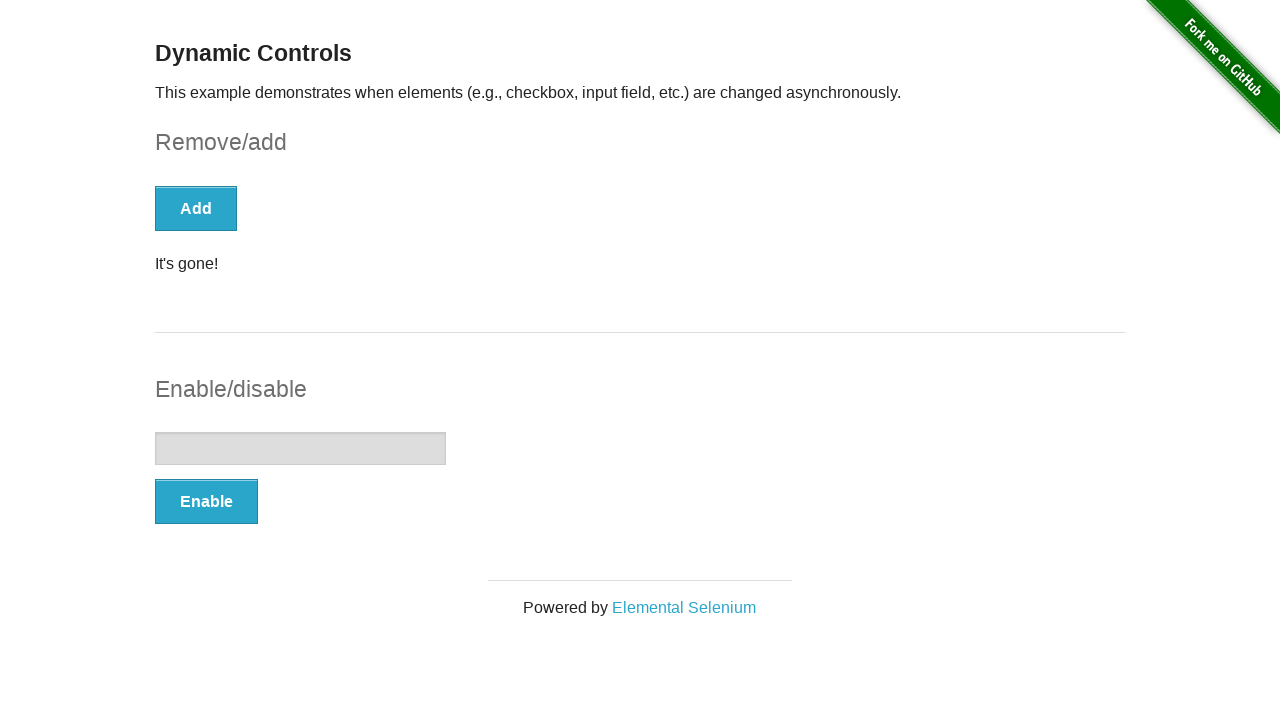

Verified 'It's gone!' message is visible
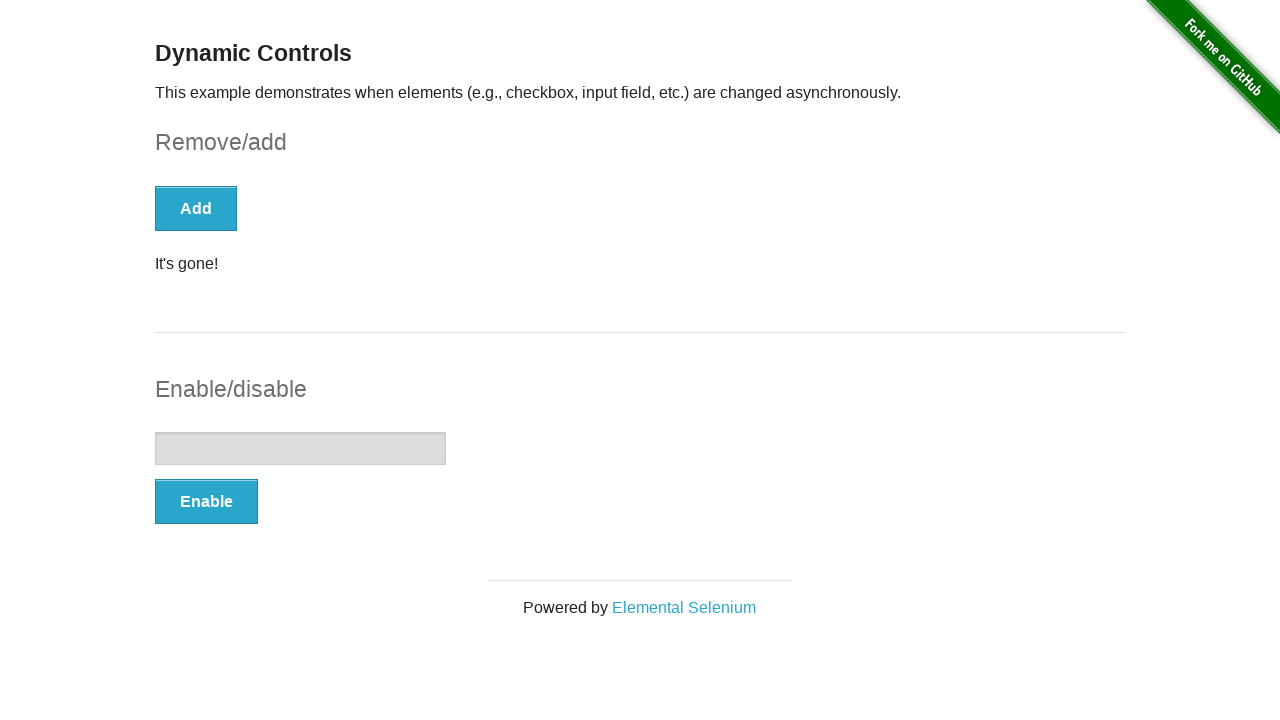

Clicked Add button at (196, 208) on xpath=//button[text()='Add']
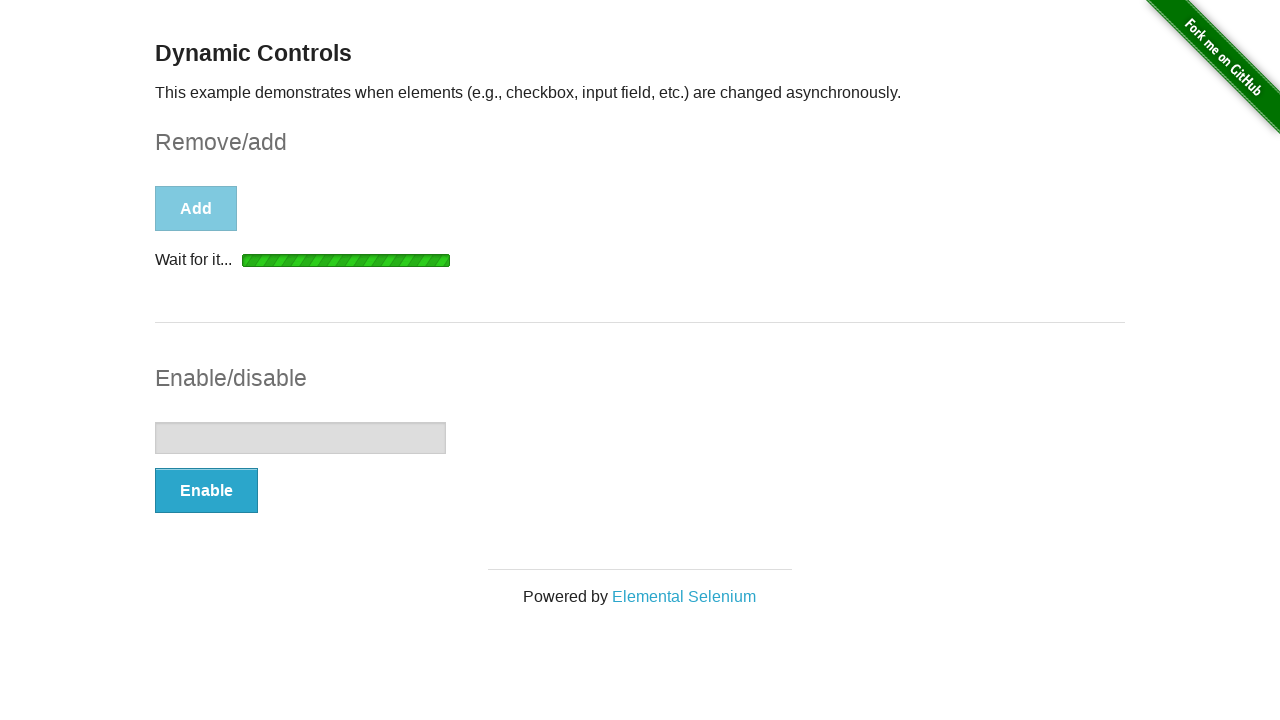

Waited for message element to appear again
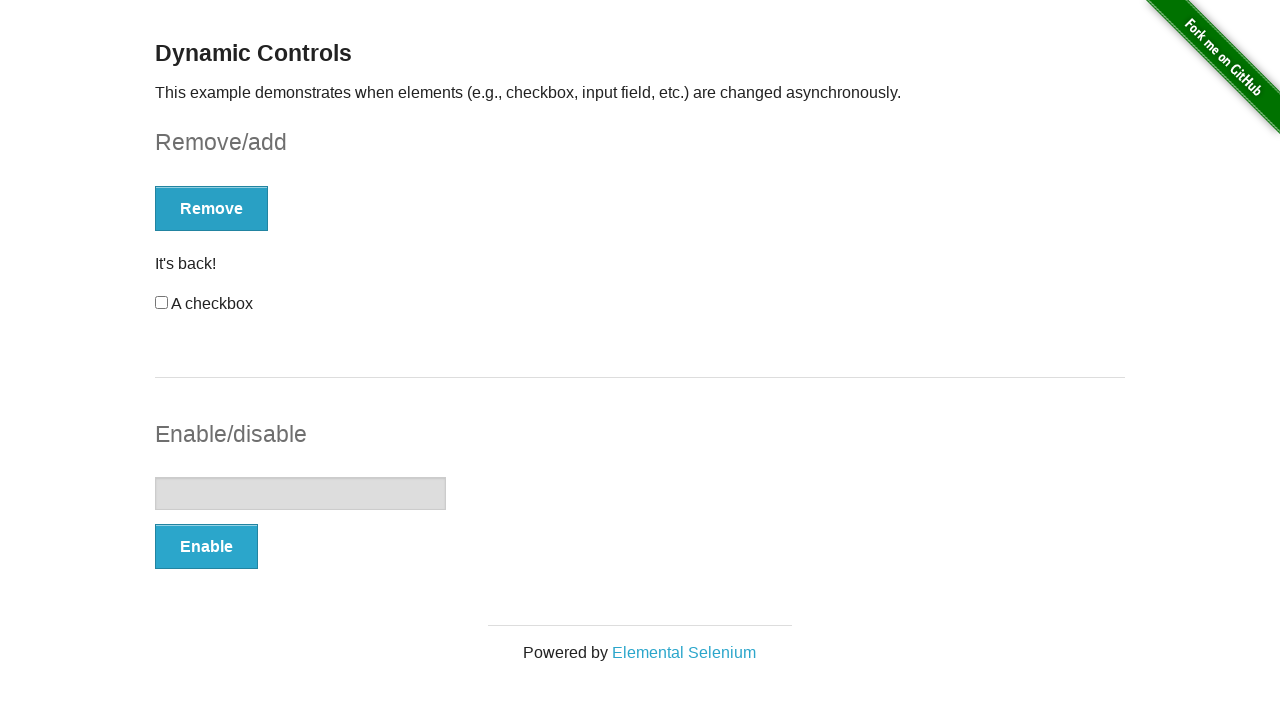

Verified 'It's back!' message is visible
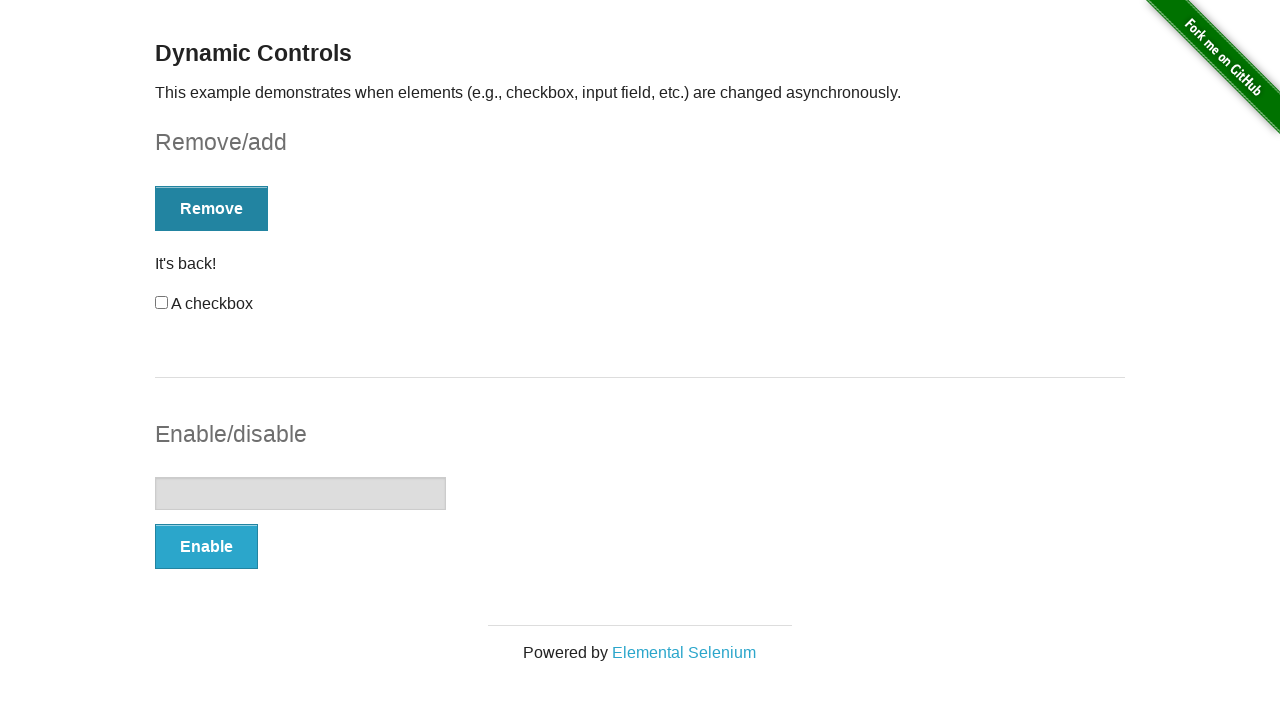

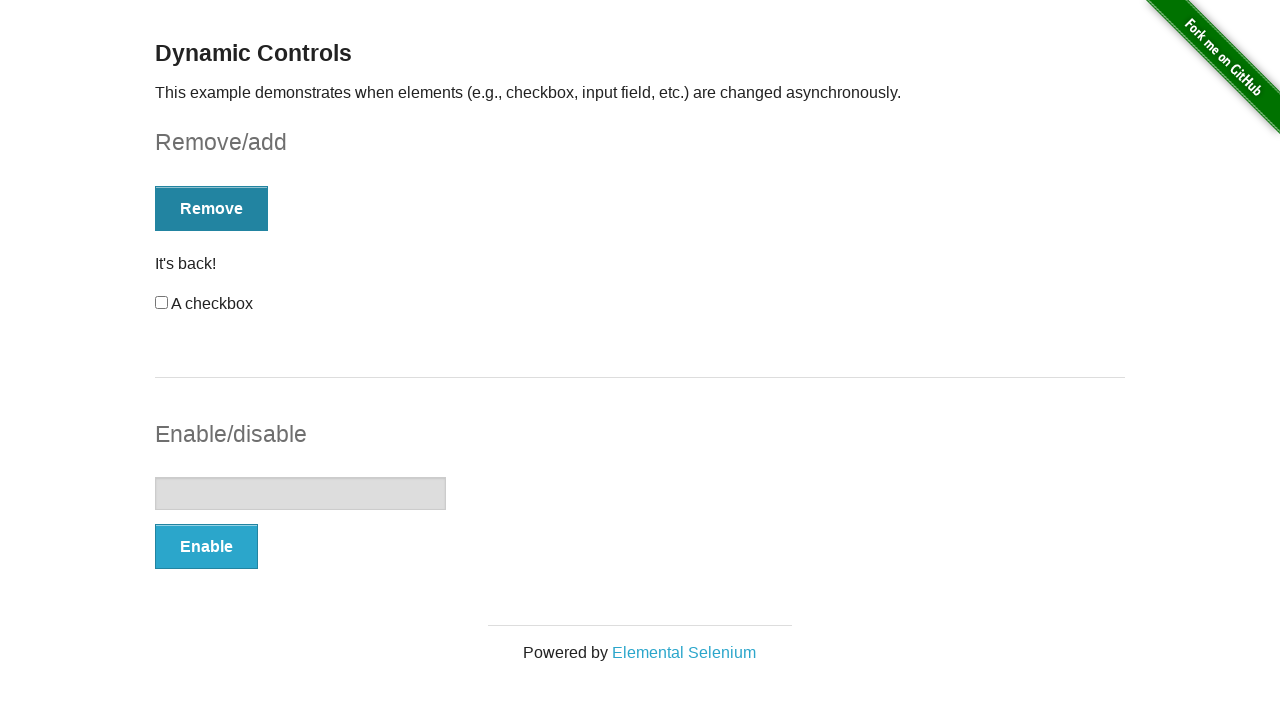